Navigates to Mahindra Auto website and verifies the page loads successfully

Starting URL: https://auto.mahindra.com/

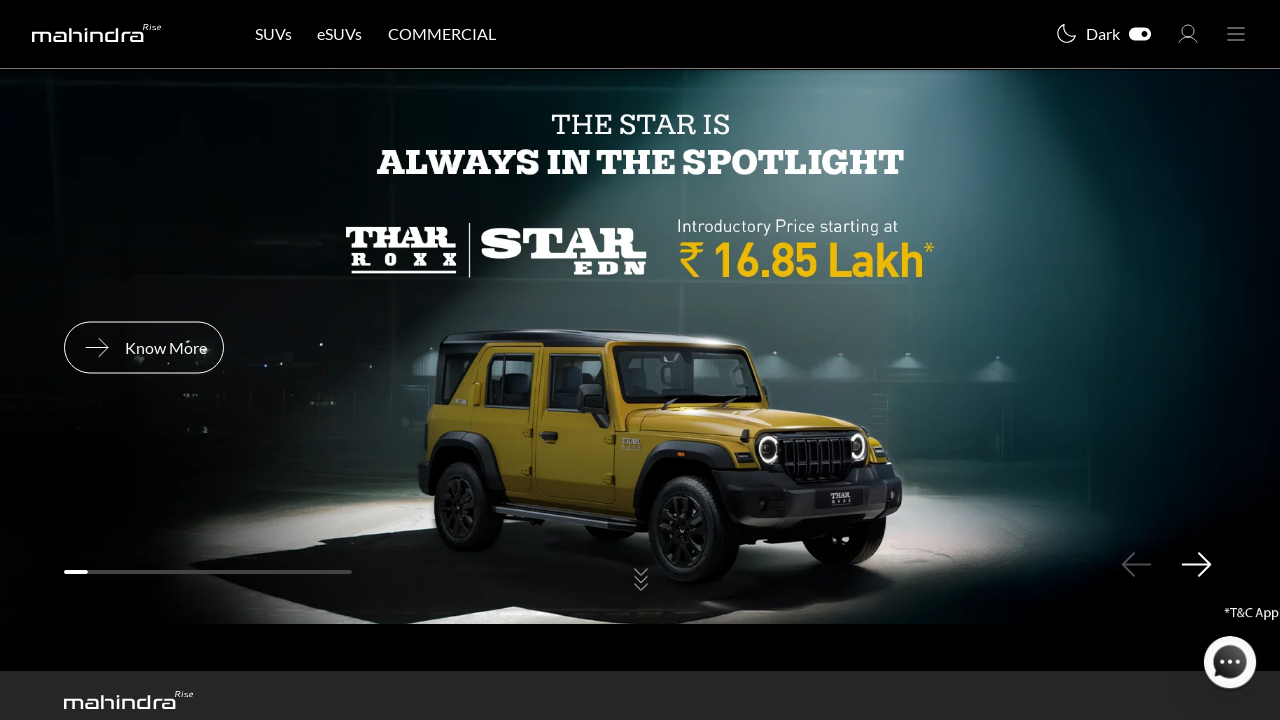

Waited for page body to load on Mahindra Auto website
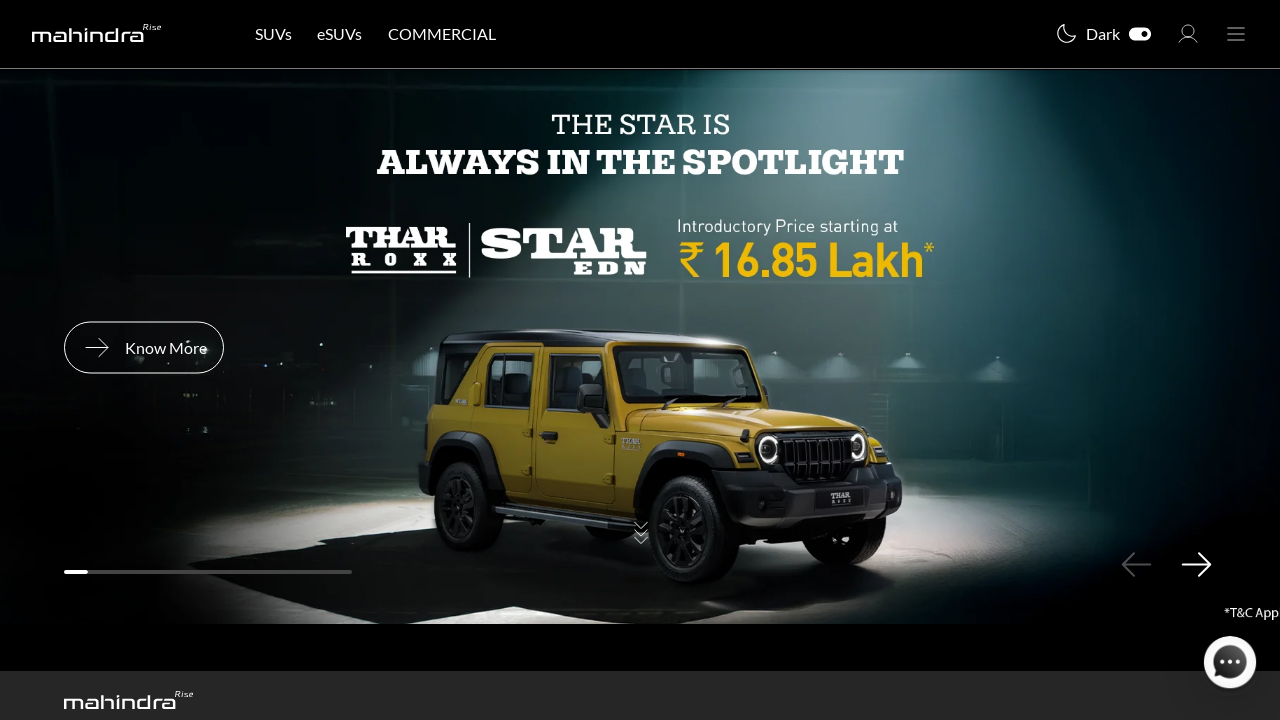

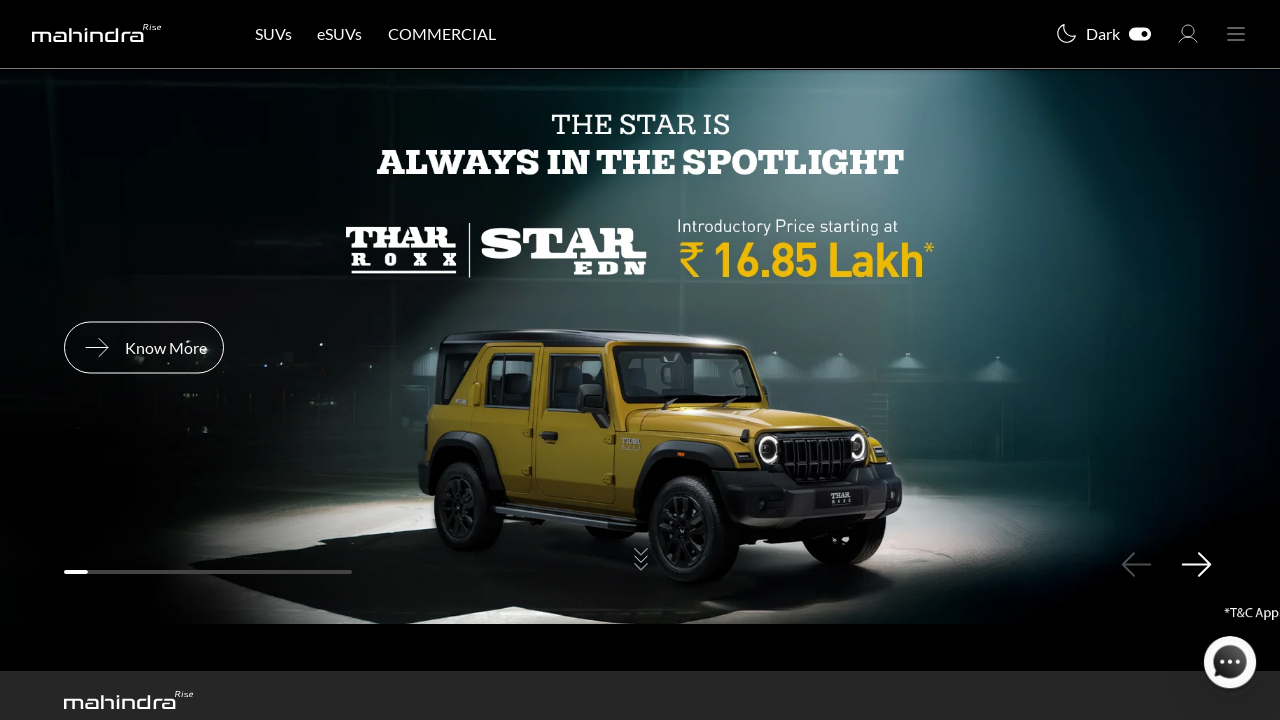